Tests hobbies checkbox interactions on the DemoQA practice form by checking/unchecking multiple checkboxes and verifying independent selection behavior

Starting URL: https://demoqa.com/automation-practice-form

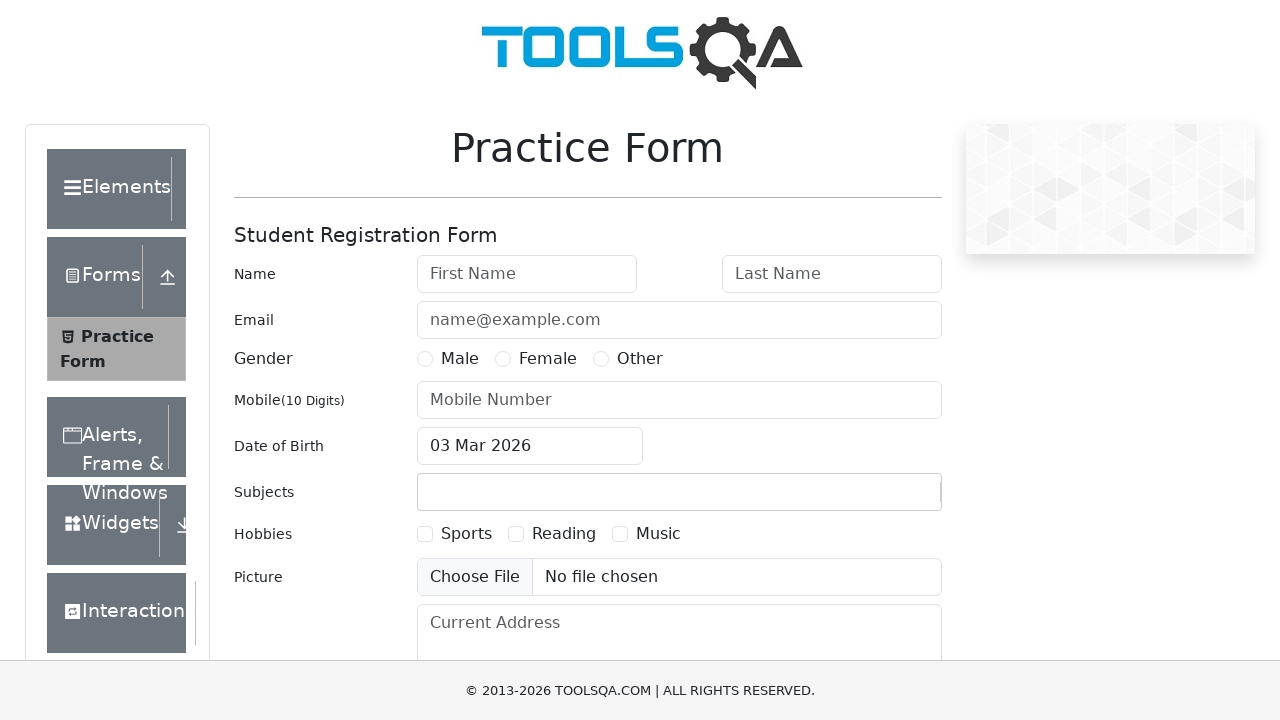

Located sports checkbox element
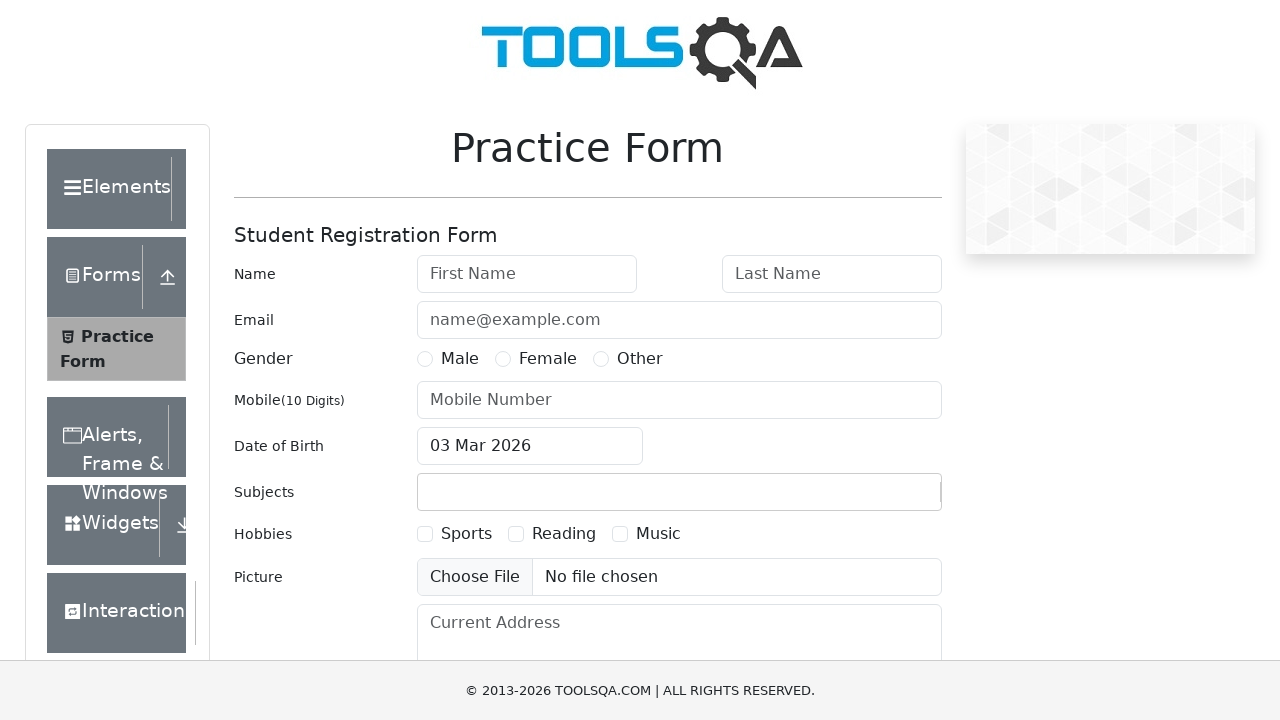

Located reading checkbox element
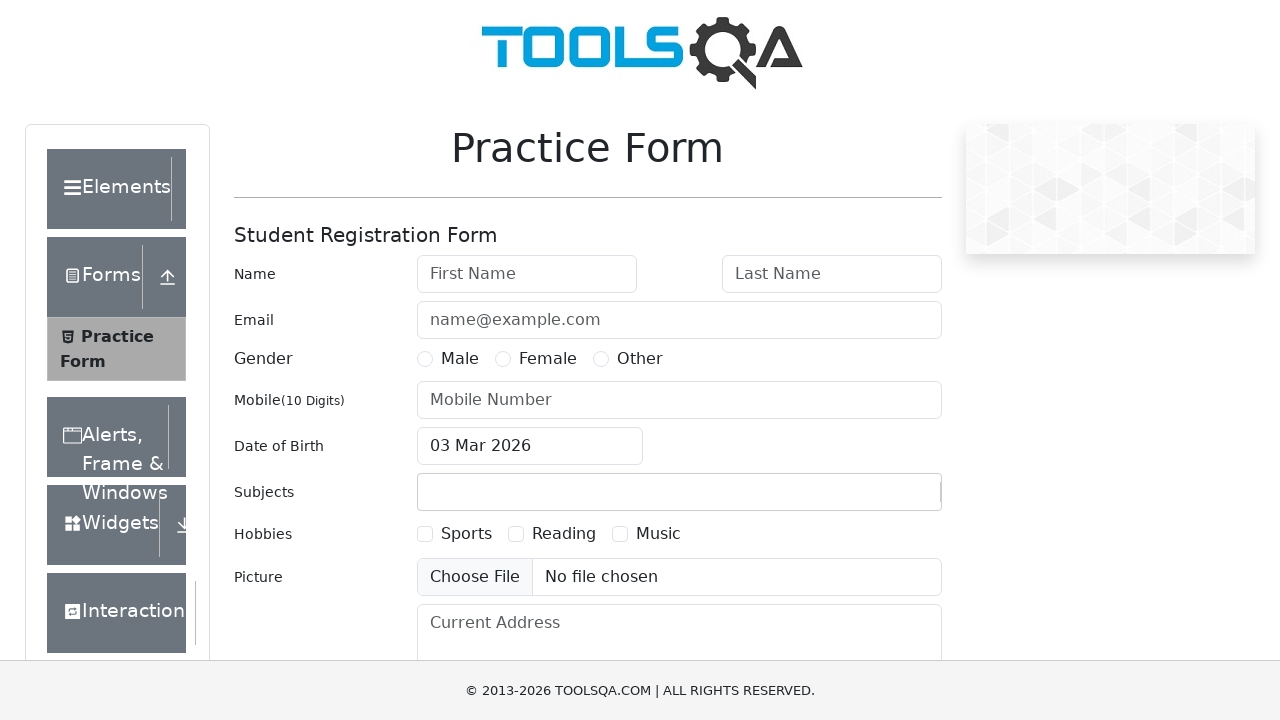

Located music checkbox element
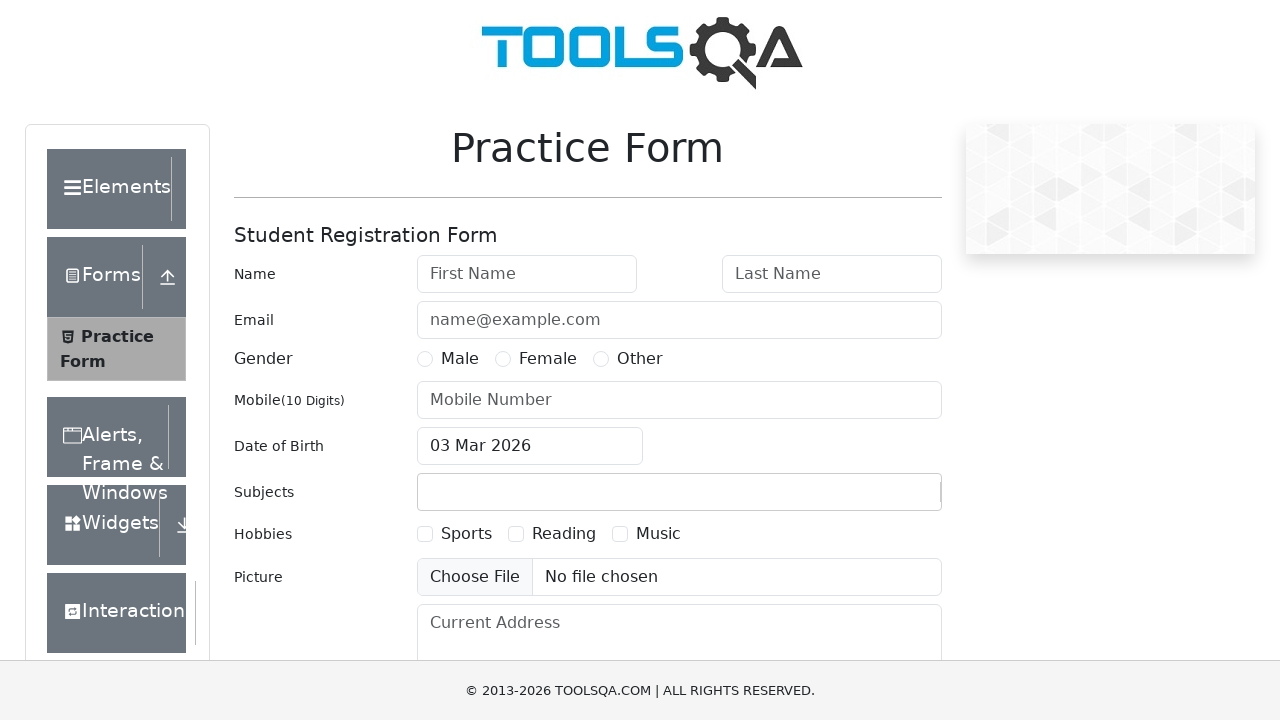

Verified sports checkbox is initially unchecked
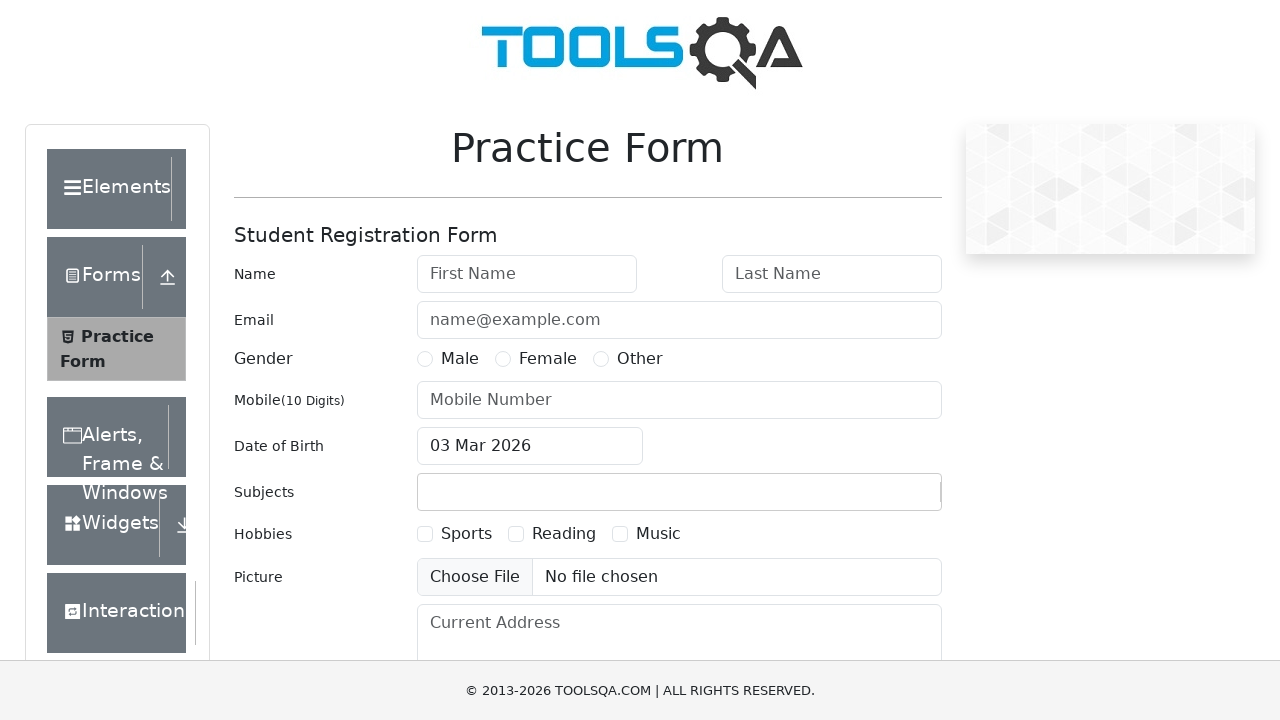

Verified reading checkbox is initially unchecked
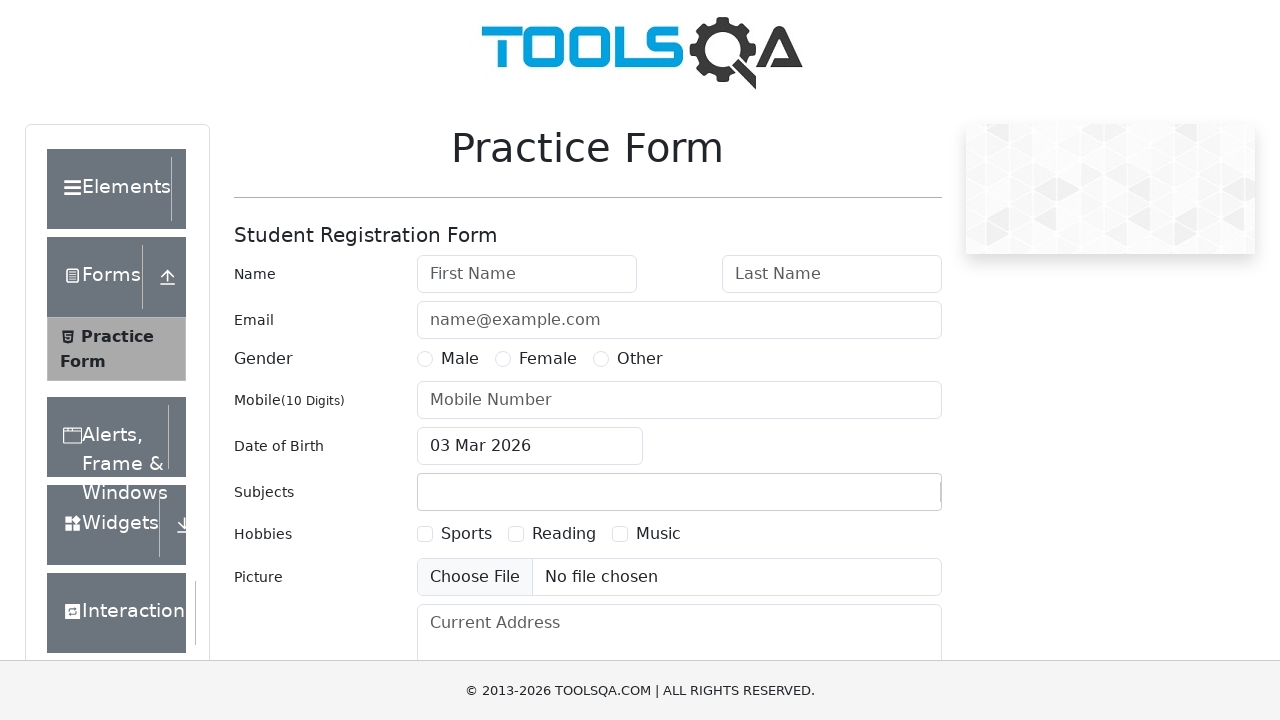

Verified music checkbox is initially unchecked
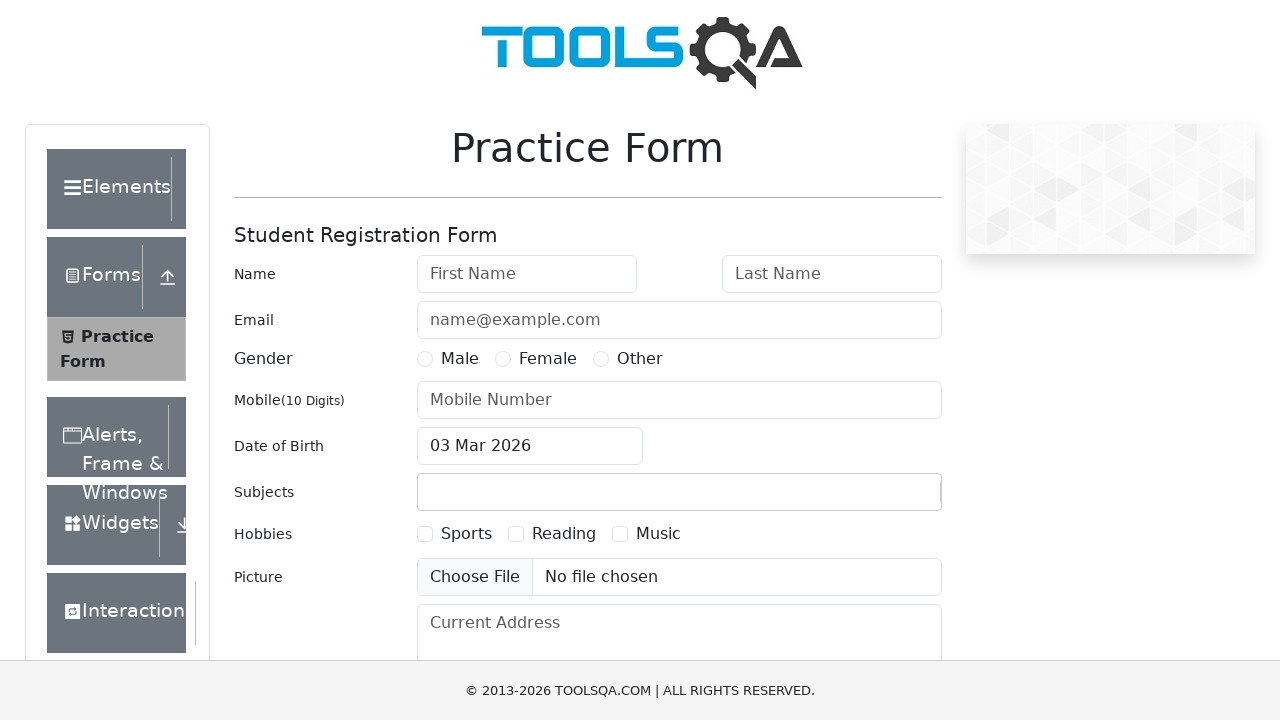

Clicked sports checkbox label to check it at (466, 534) on label[for="hobbies-checkbox-1"]
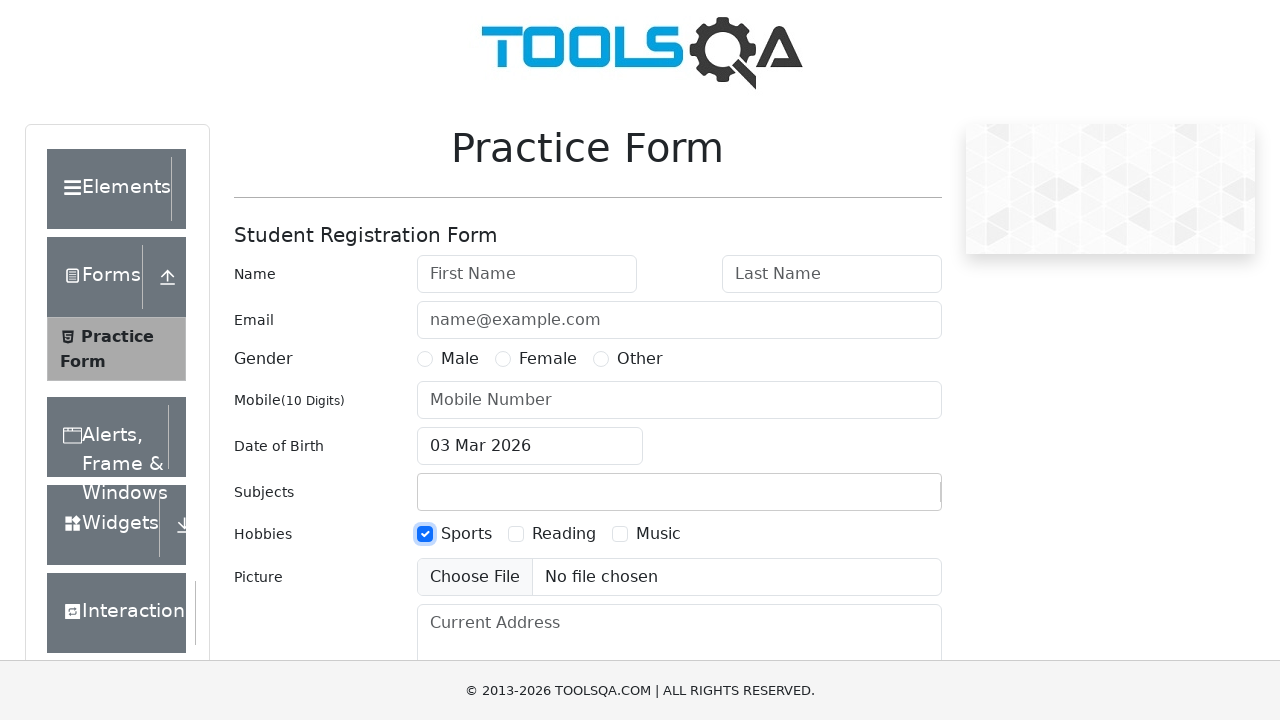

Verified sports checkbox is now checked
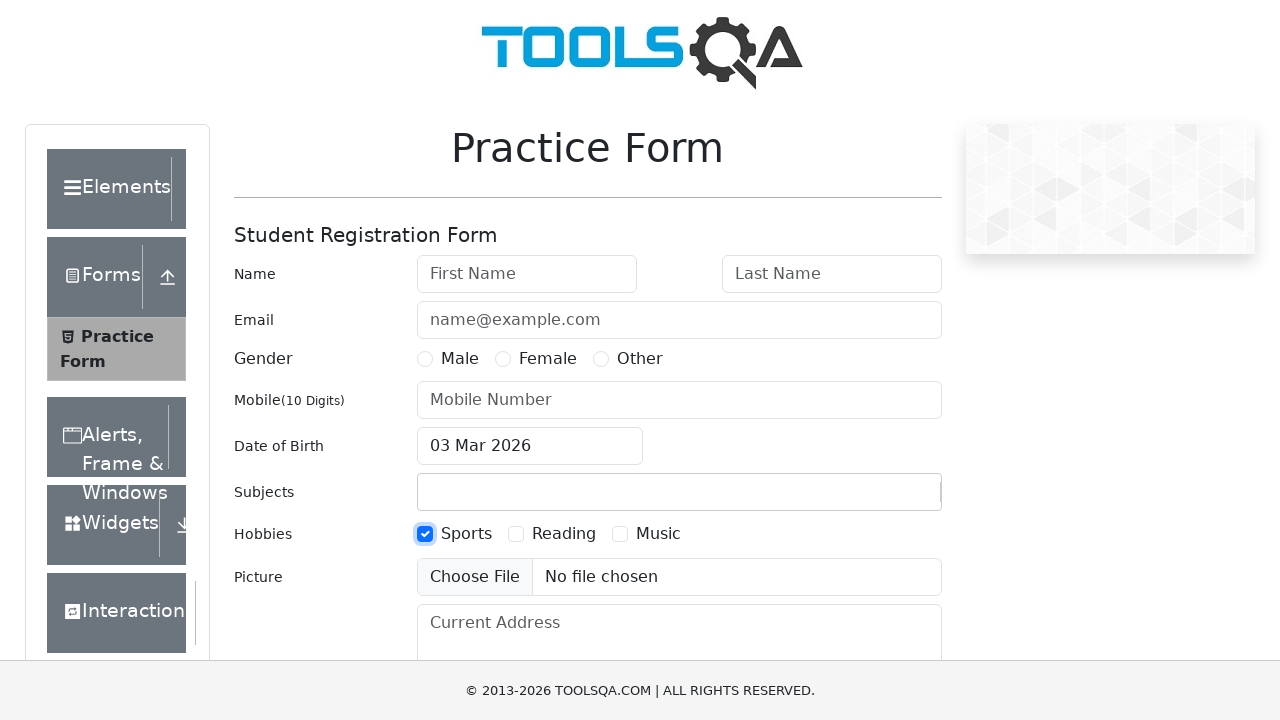

Verified reading checkbox remains unchecked
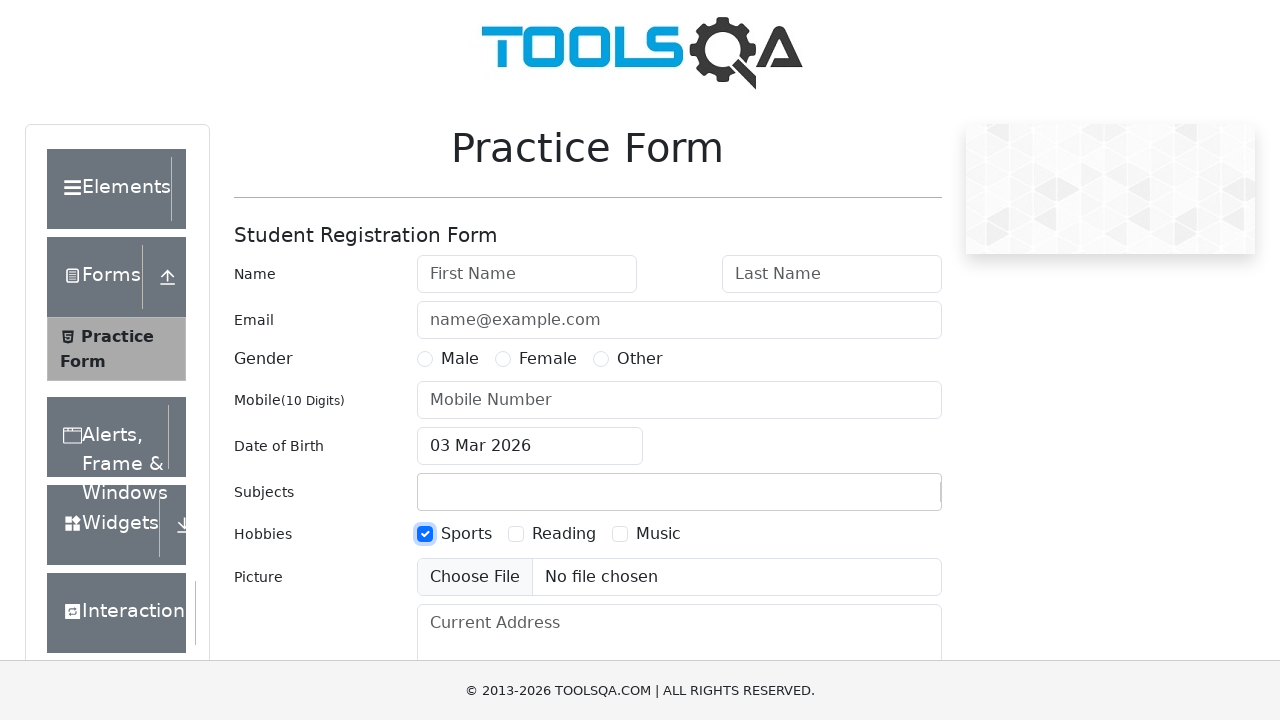

Verified music checkbox remains unchecked
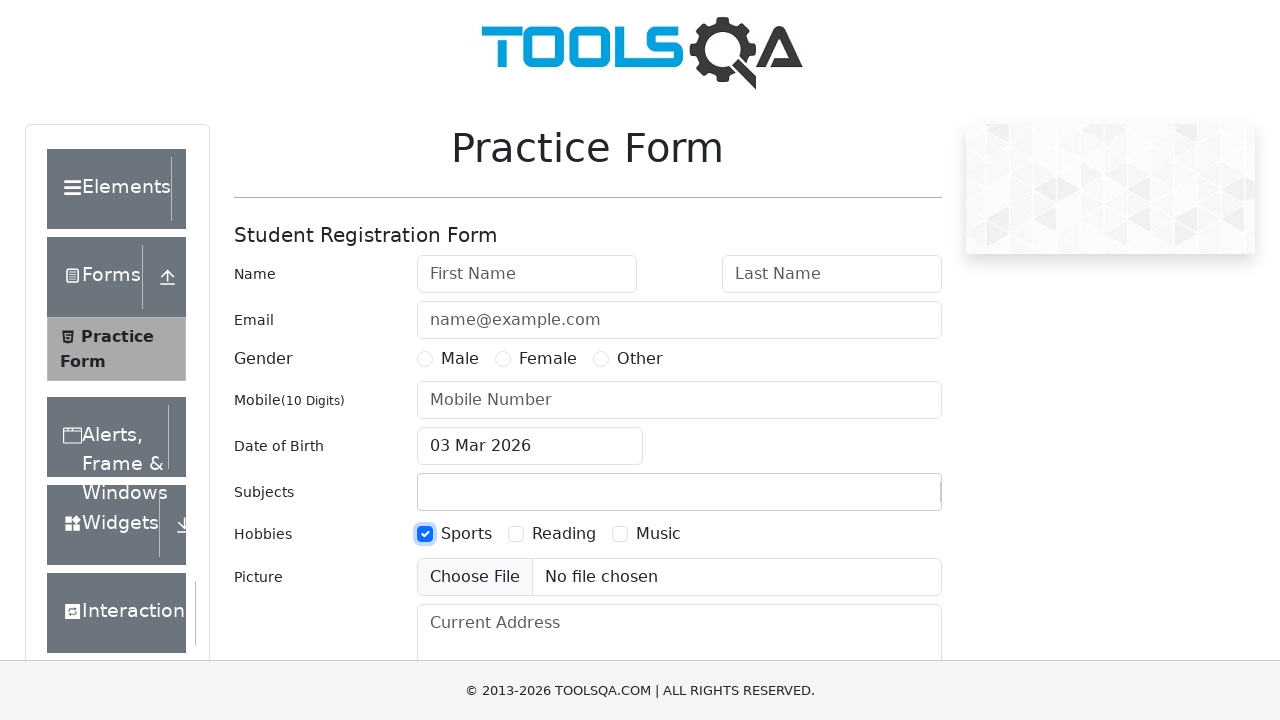

Clicked reading checkbox label to check it at (564, 534) on label[for="hobbies-checkbox-2"]
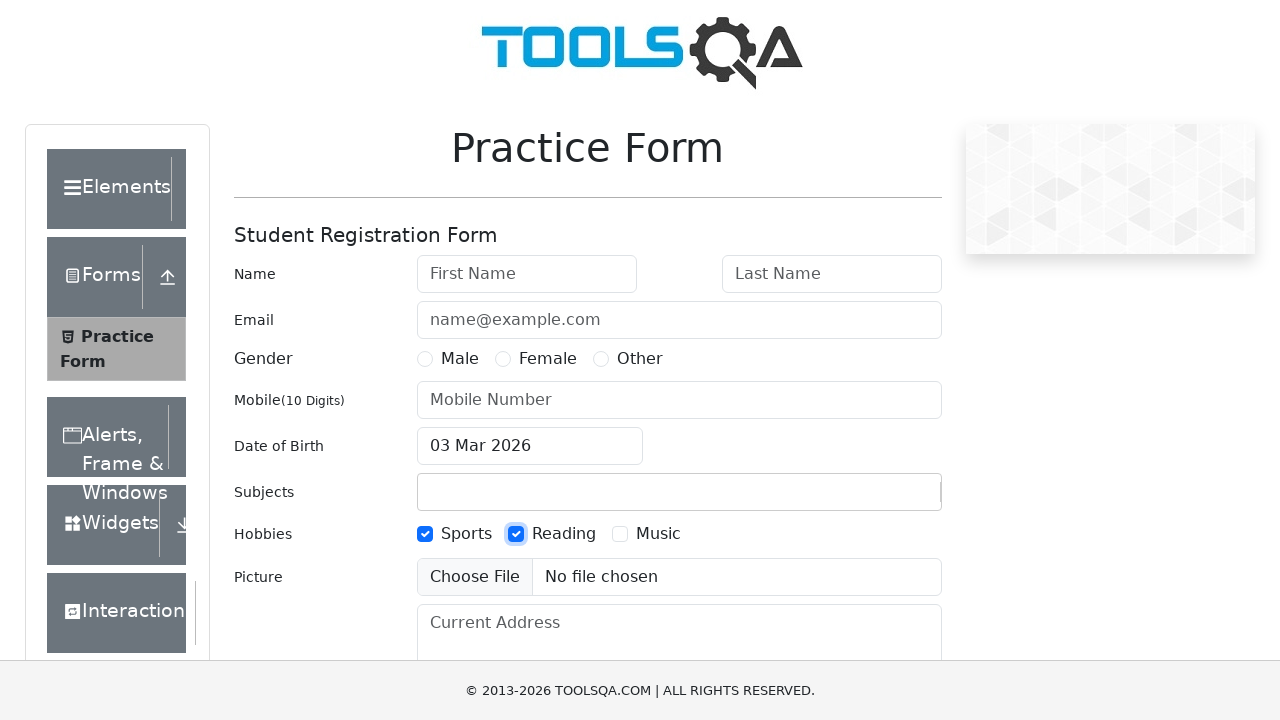

Verified sports checkbox remains checked after checking reading
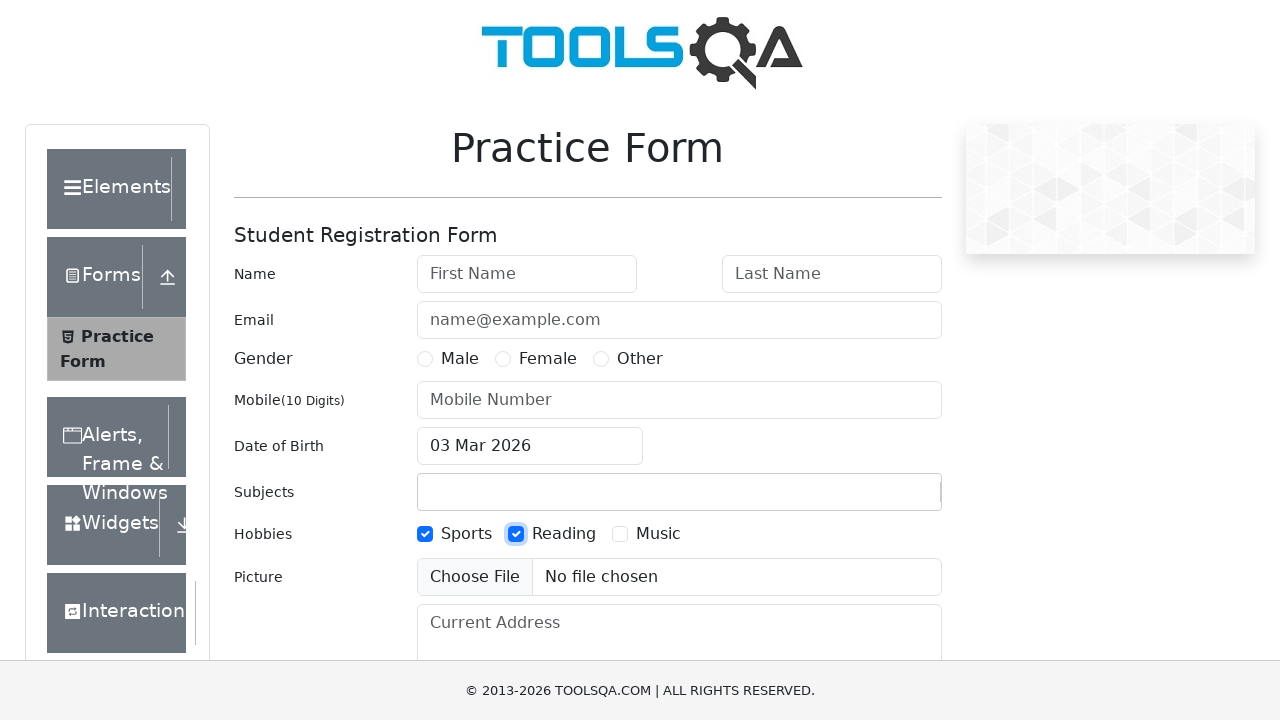

Verified reading checkbox is now checked
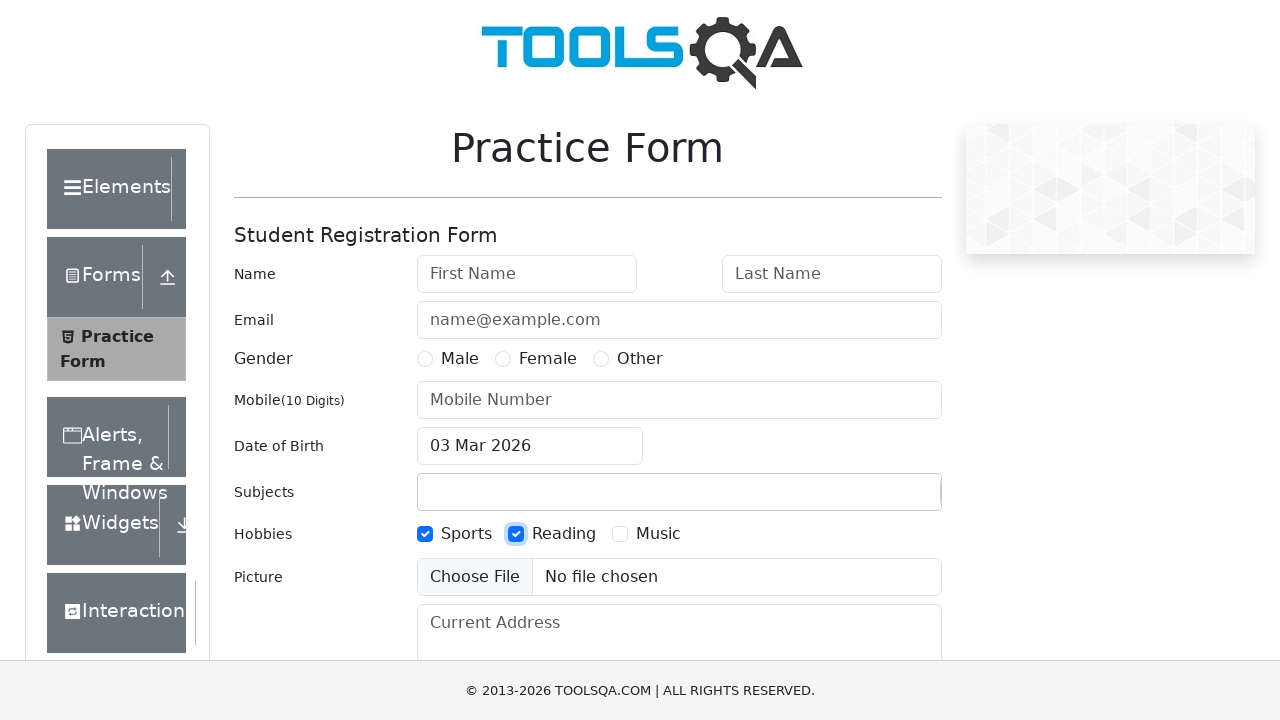

Verified music checkbox remains unchecked
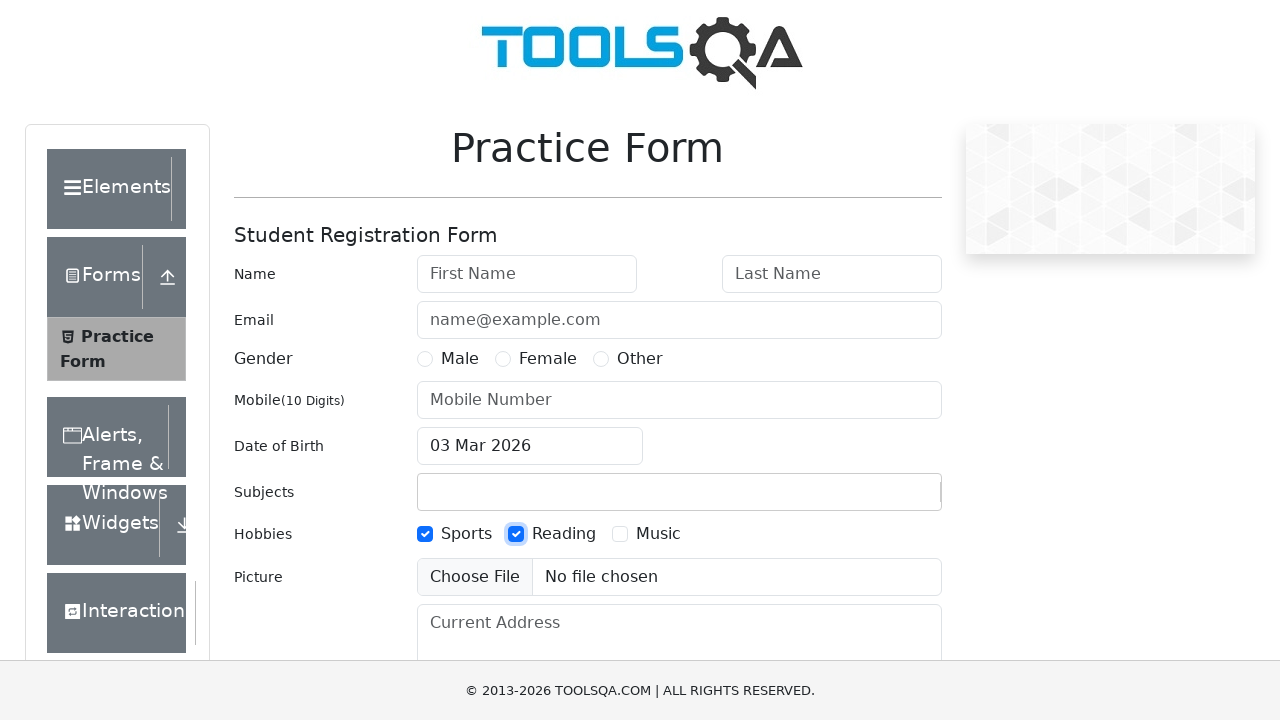

Clicked sports checkbox label to uncheck it at (466, 534) on label[for="hobbies-checkbox-1"]
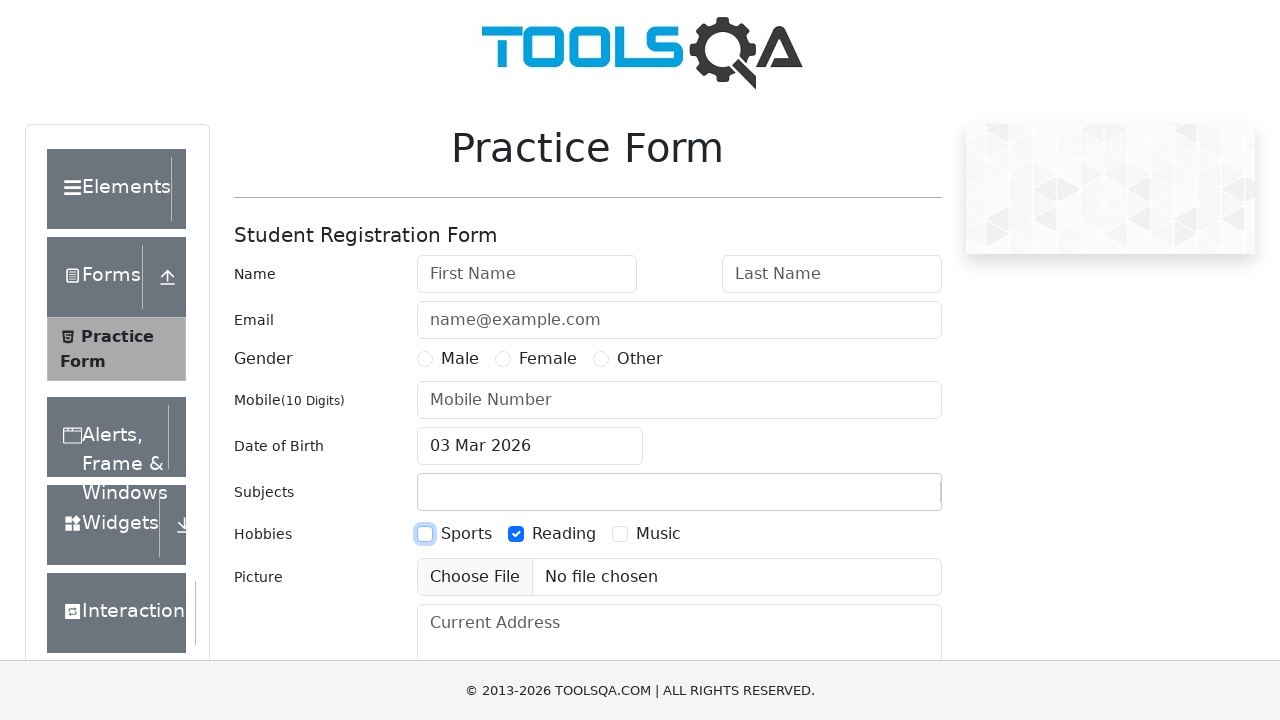

Verified sports checkbox is now unchecked
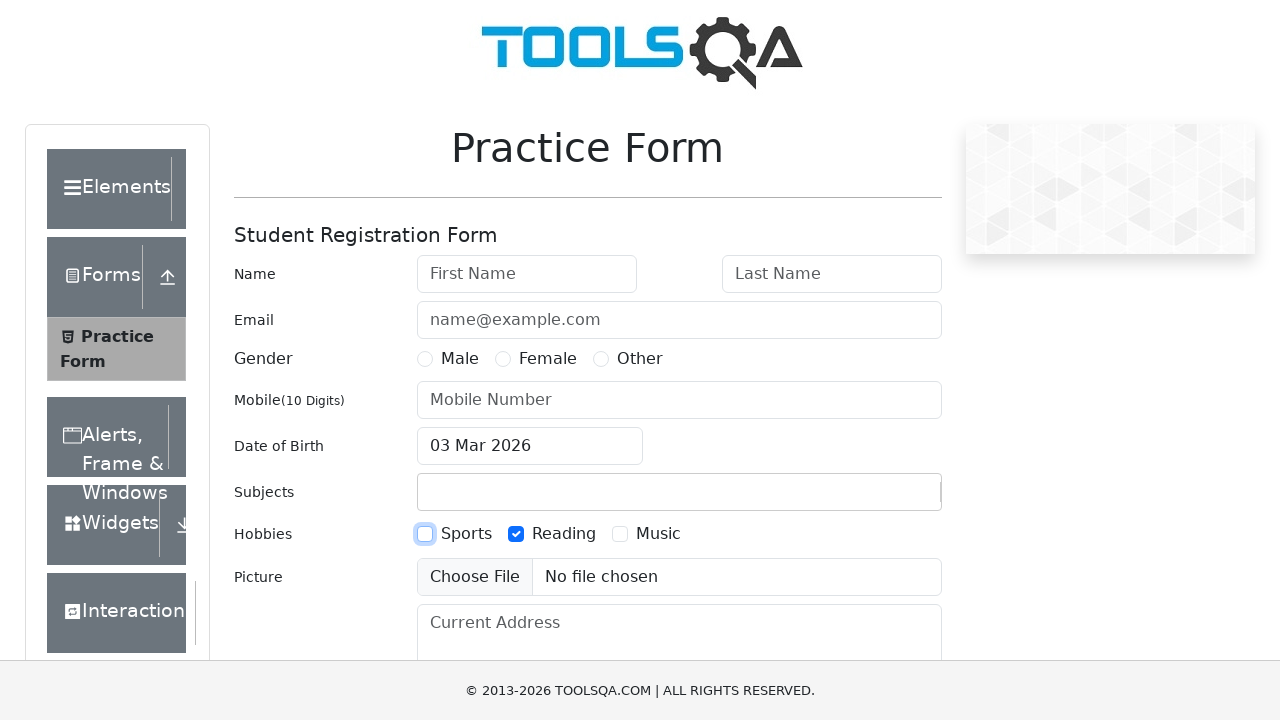

Verified reading checkbox remains checked after unchecking sports
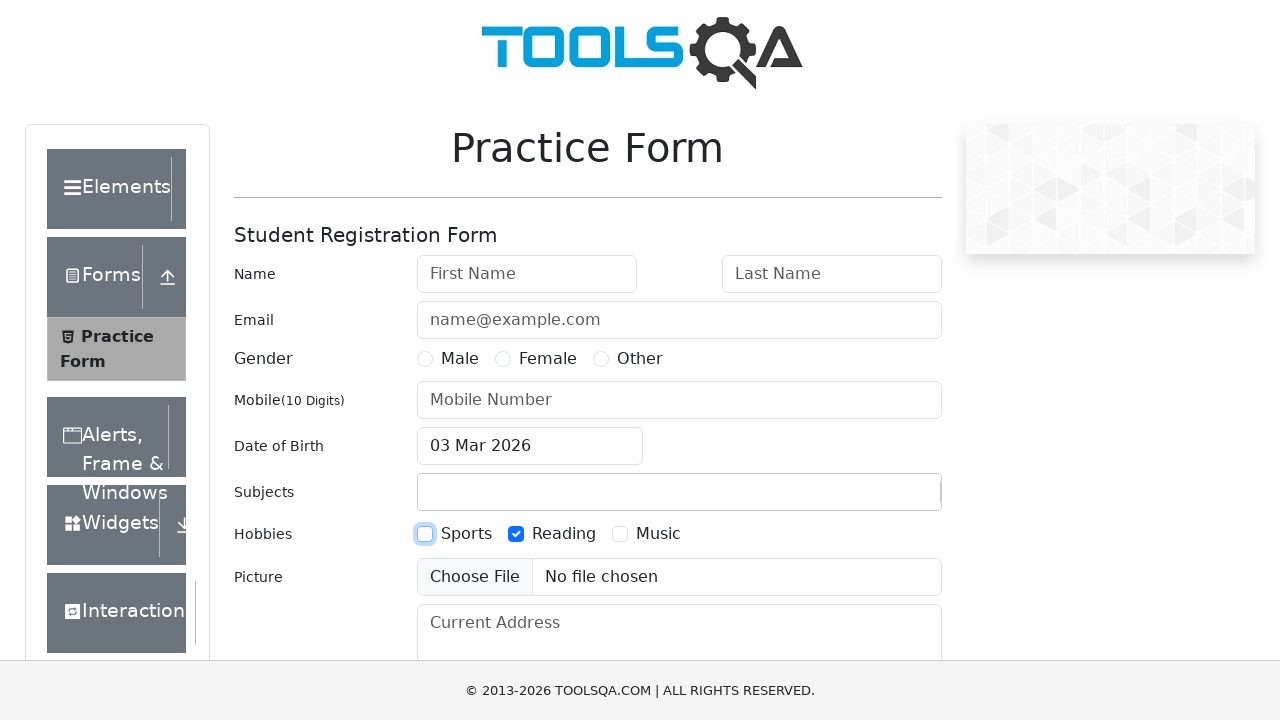

Verified music checkbox remains unchecked
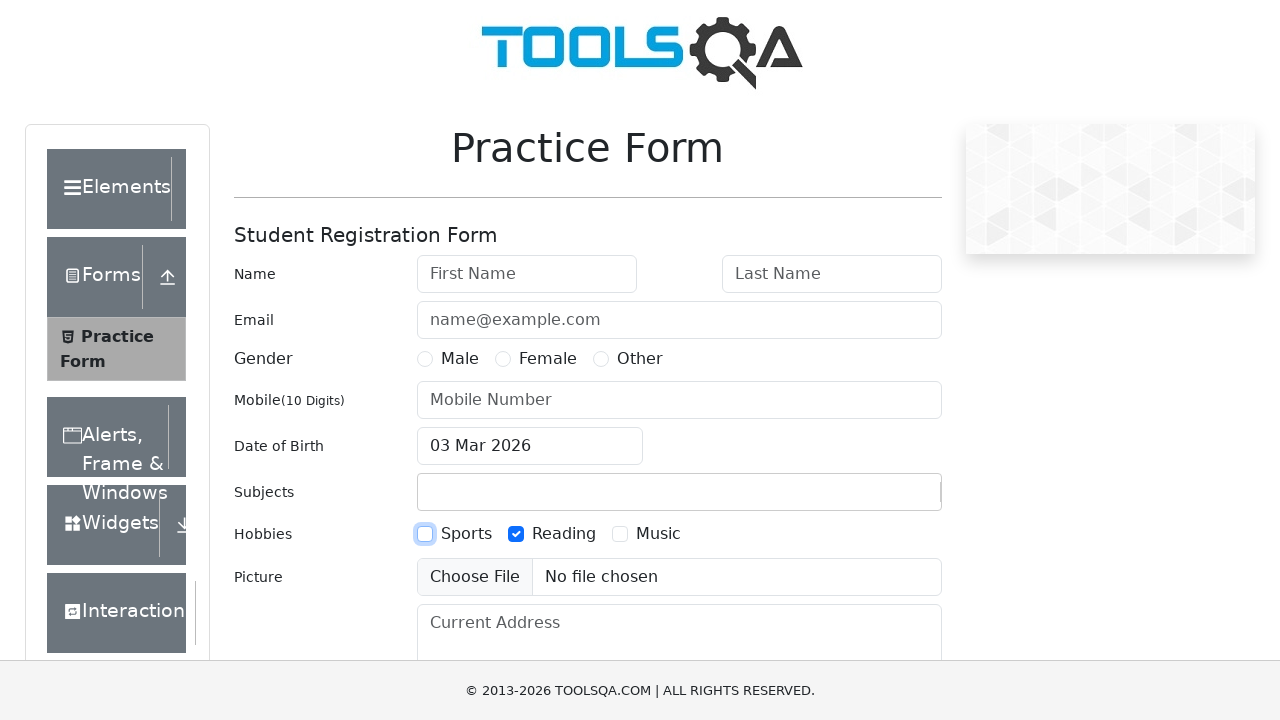

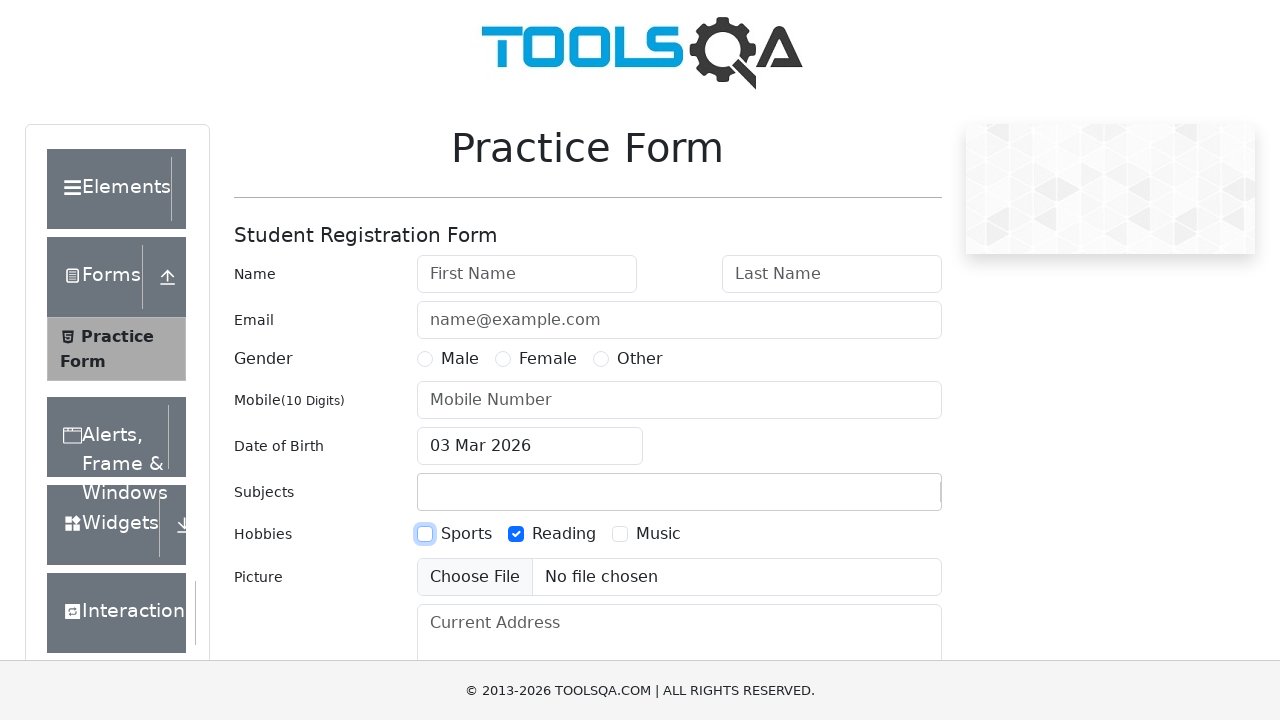